Tests the clear button functionality on an online calculator by entering a numeric key (1) followed by pressing the clear button (c)

Starting URL: https://www.online-calculator.com/full-screen-calculator/

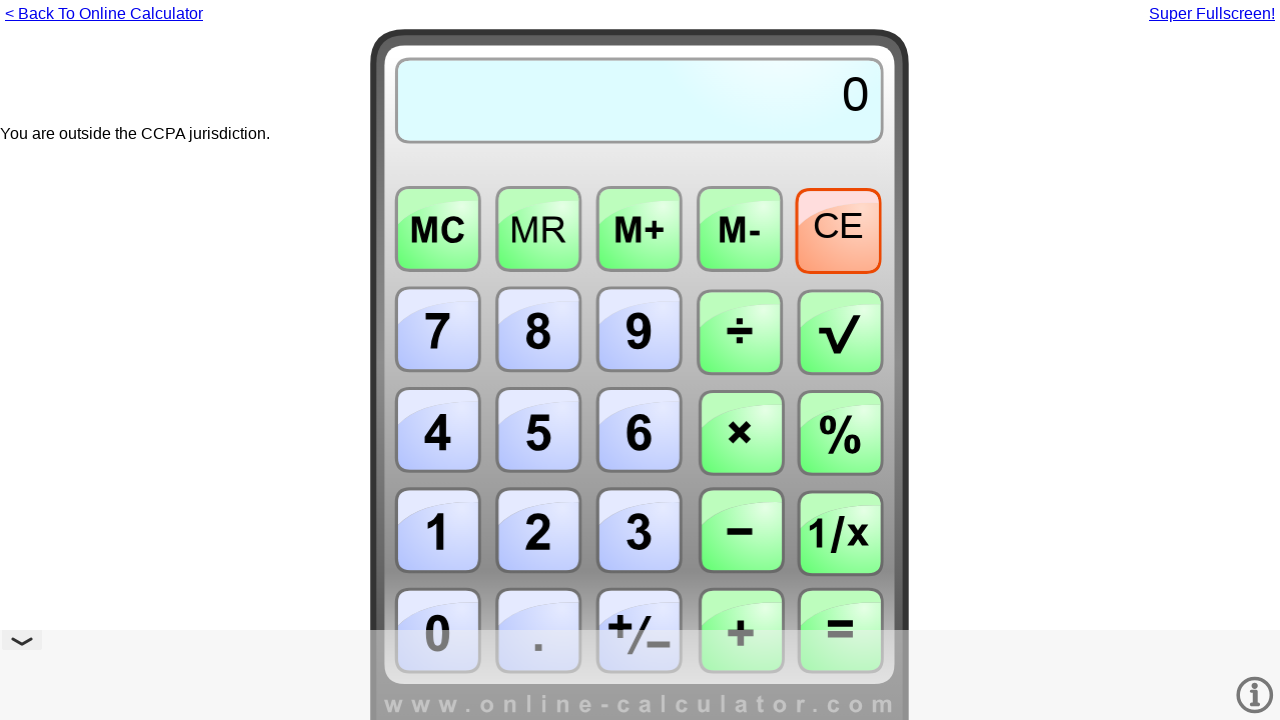

Pressed numeric key 1 on the calculator
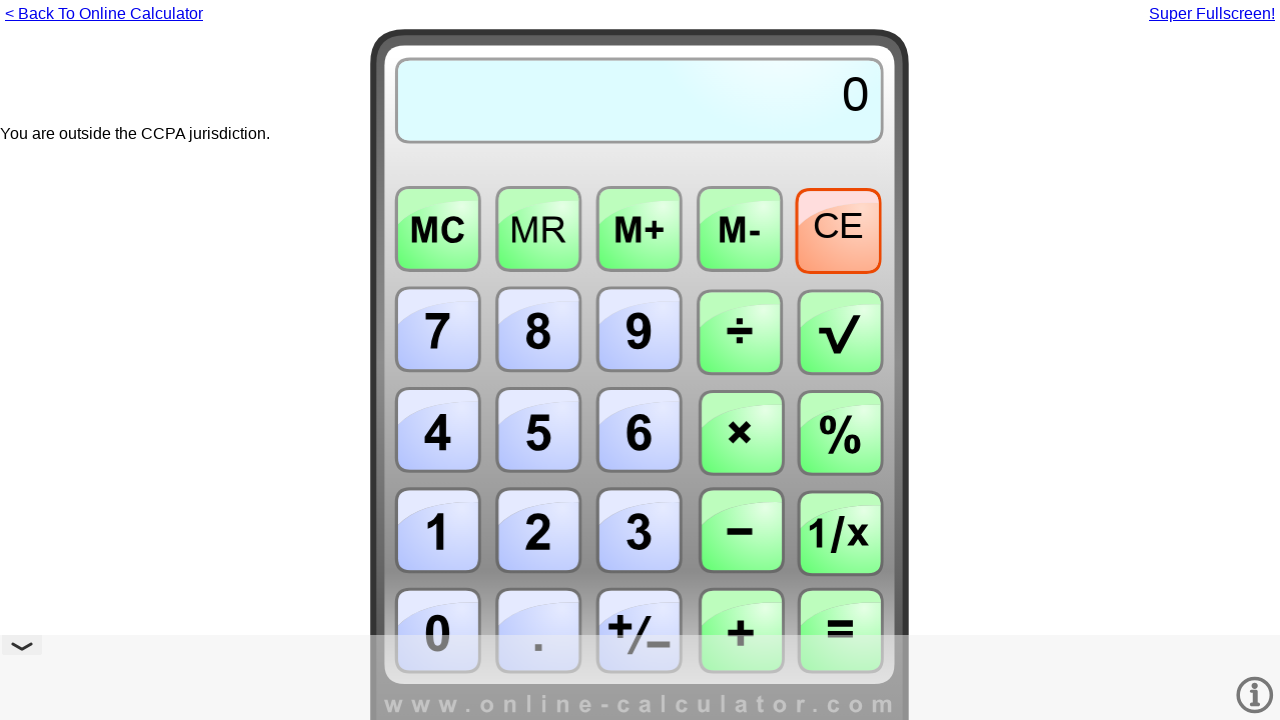

Pressed clear button (c) to test clear functionality
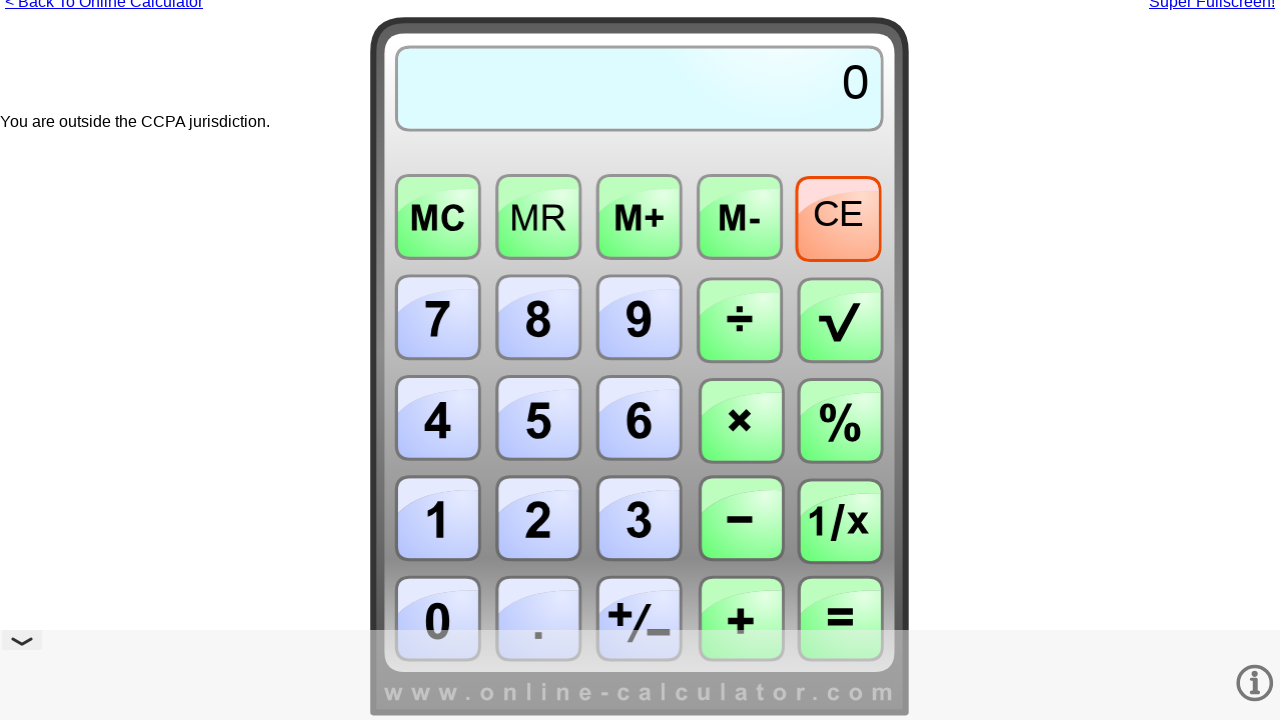

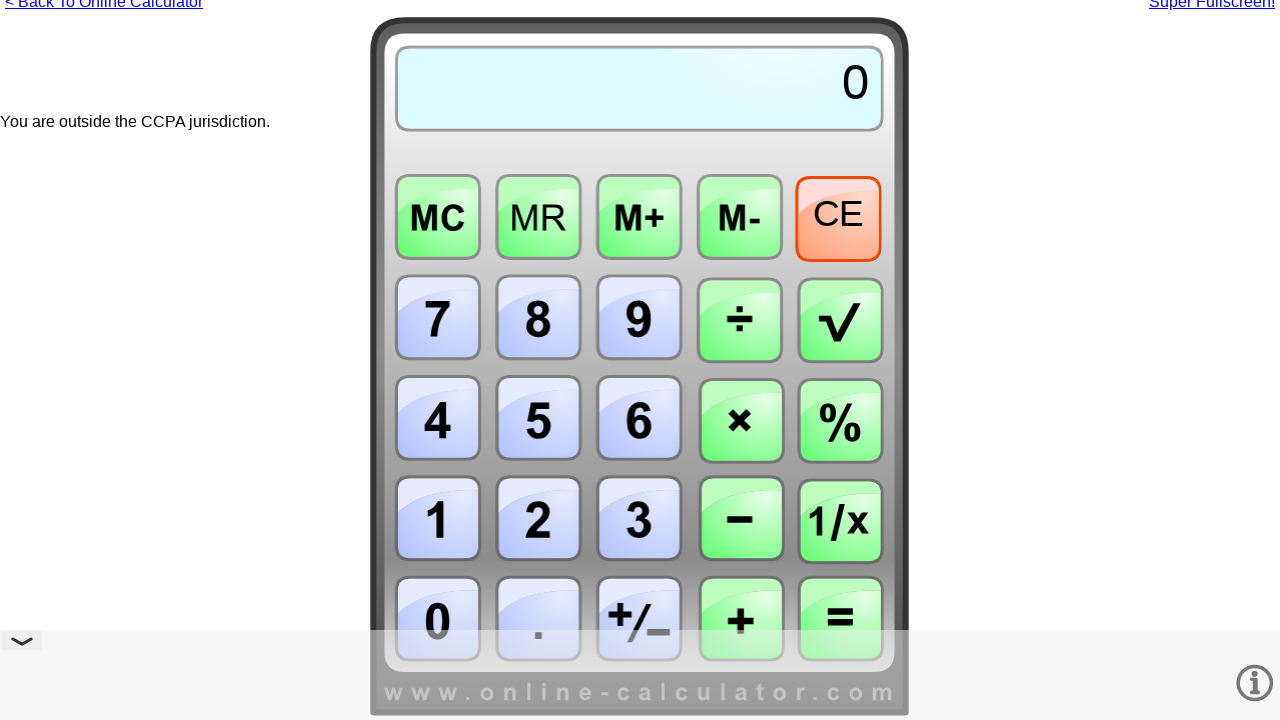